Tests nested iframe navigation by clicking on "Nested Frames" link, switching to nested frames (frame-top then frame-middle), and verifying content is accessible

Starting URL: http://the-internet.herokuapp.com/

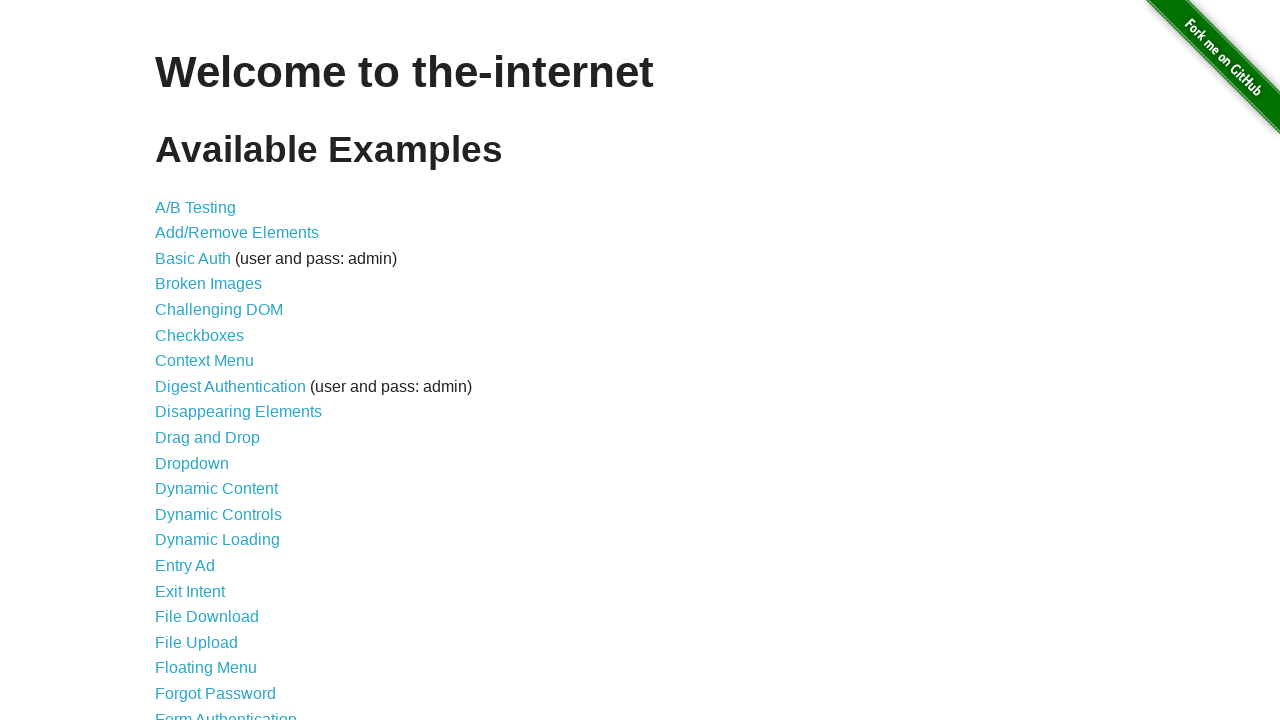

Clicked on 'Nested Frames' link at (210, 395) on text=Nested Frames
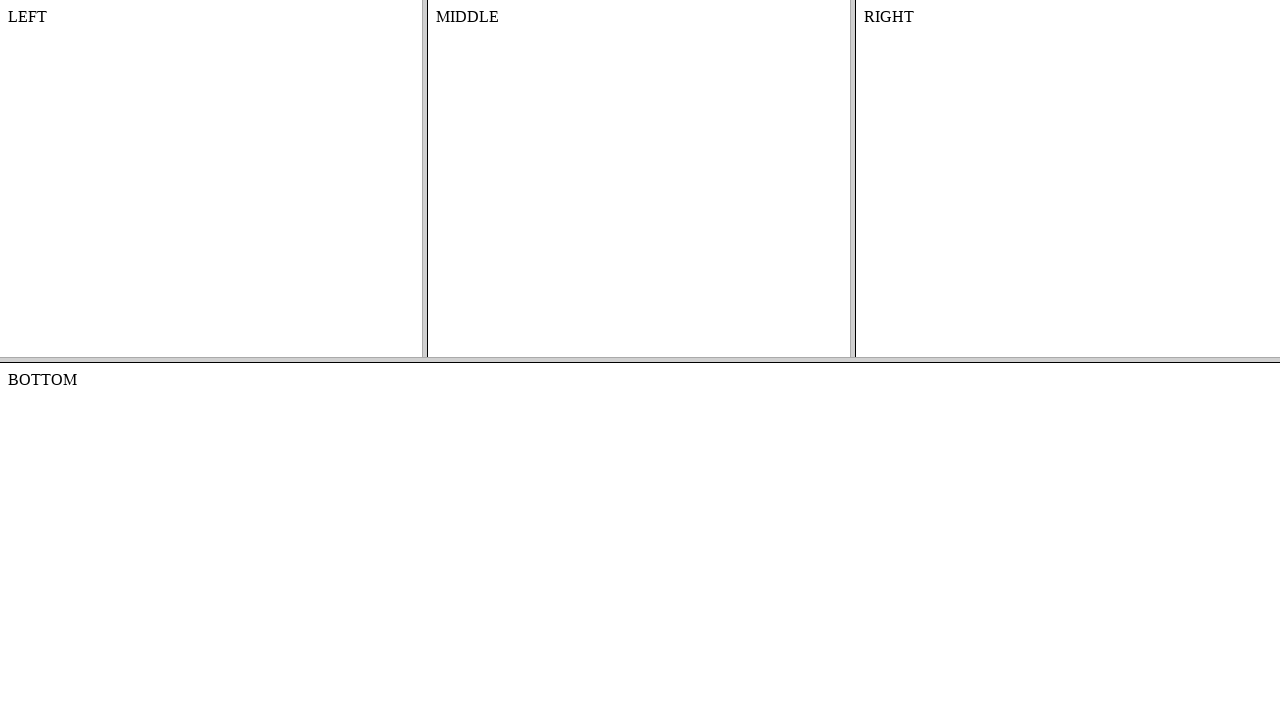

Waited for frames page to load
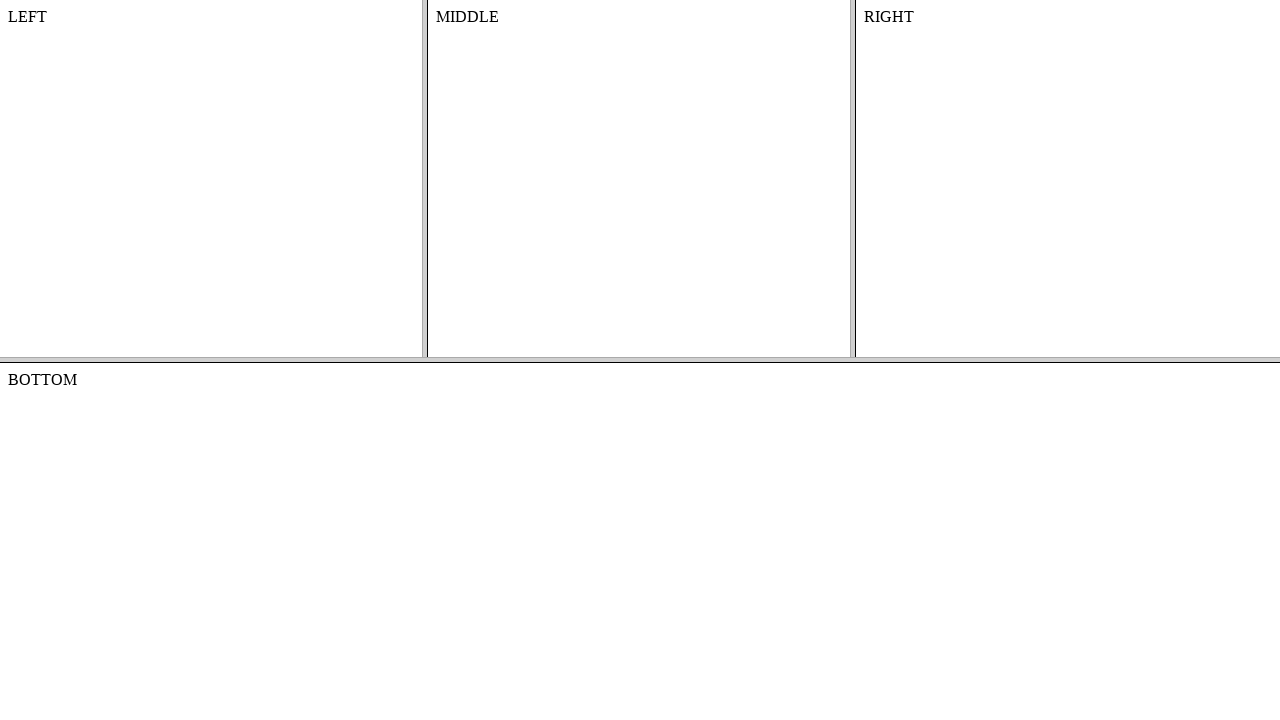

Switched to frame-top frame
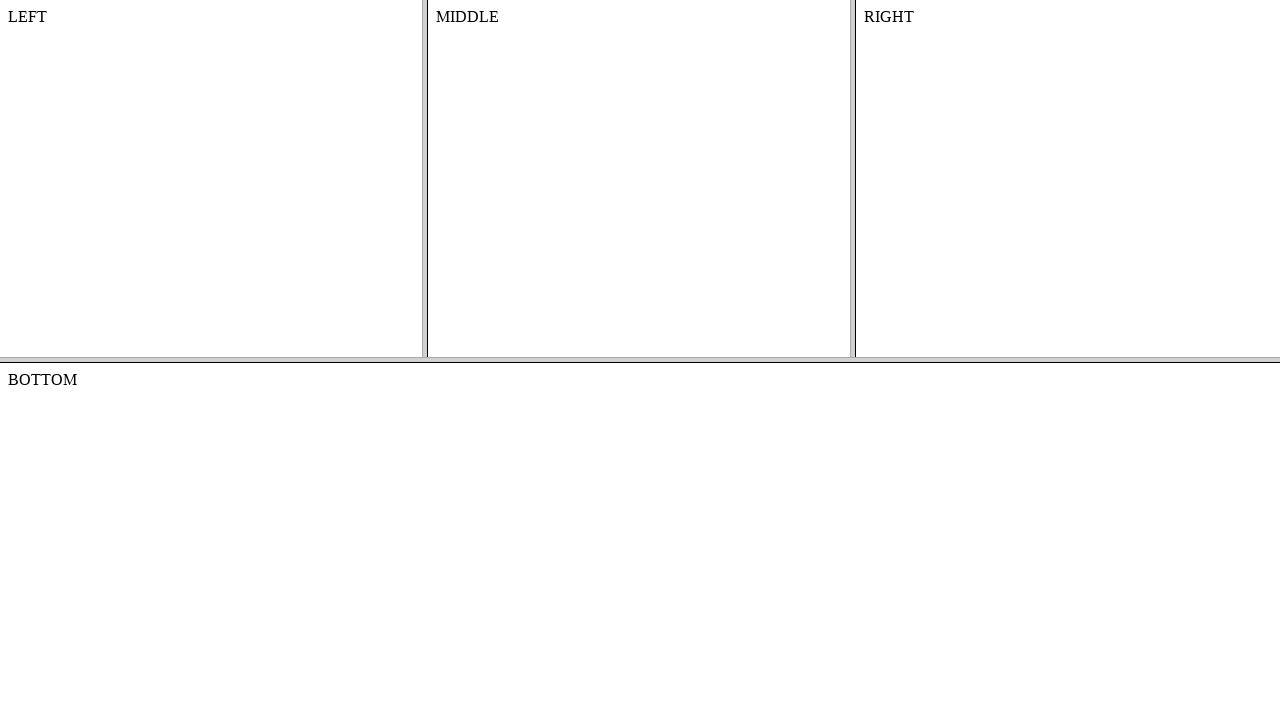

Switched to frame-middle frame nested within frame-top
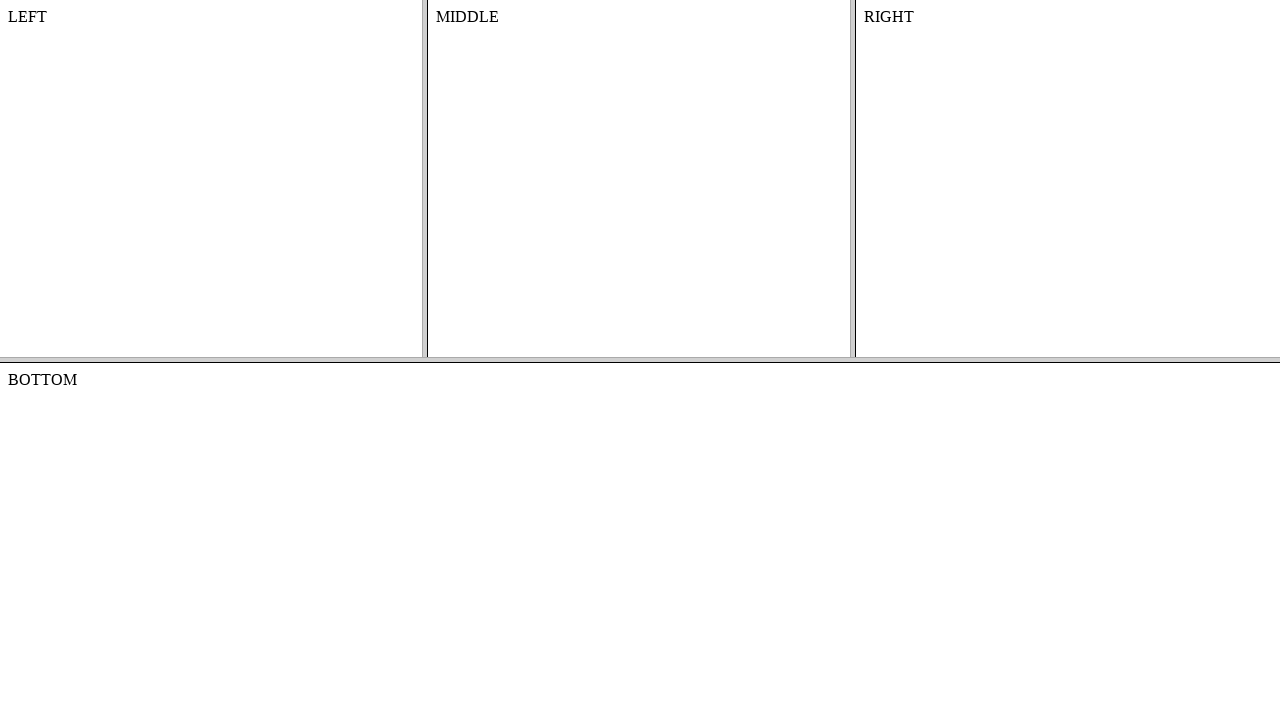

Verified content element is accessible in frame-middle
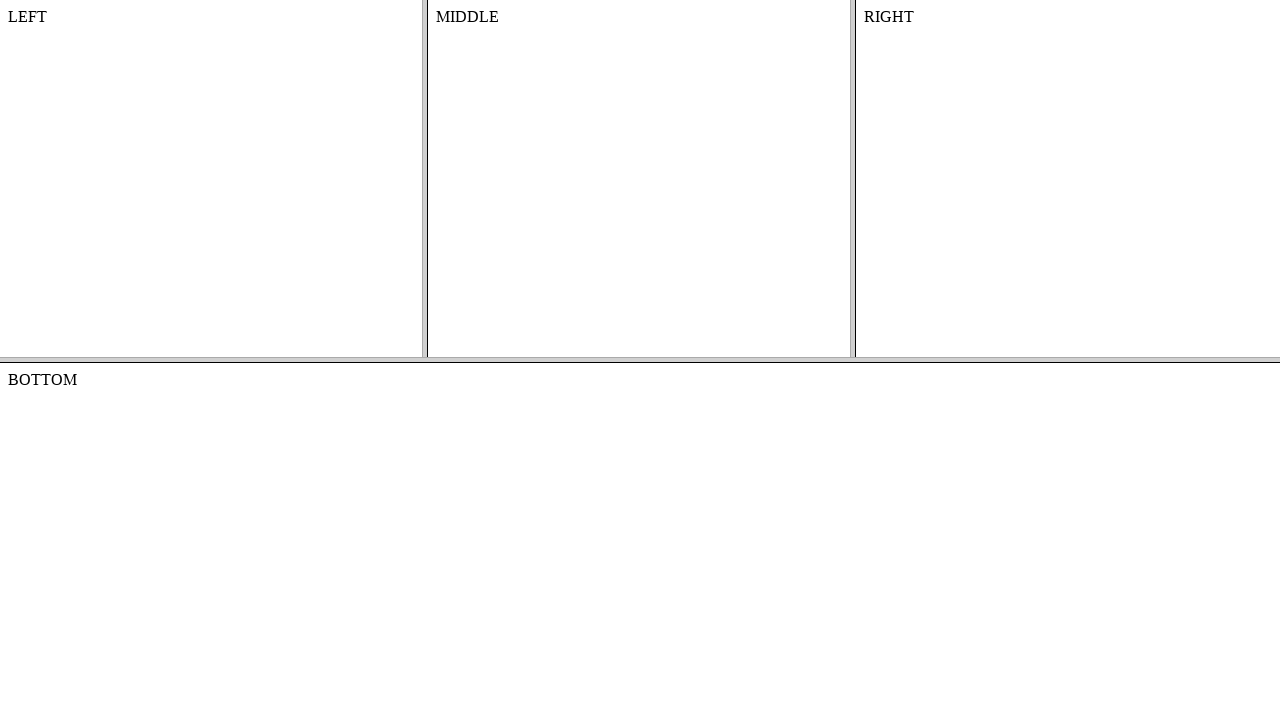

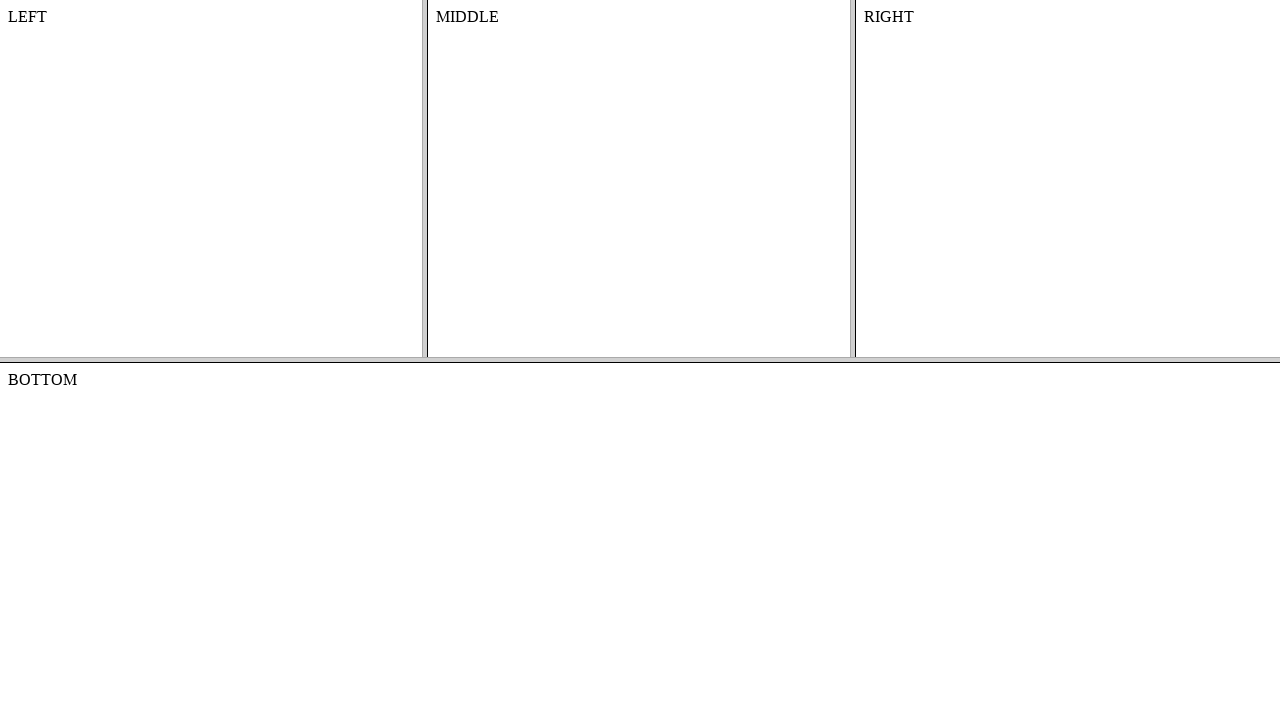